Tests dynamic content loading by clicking a start button and waiting for hidden content to become visible

Starting URL: https://the-internet.herokuapp.com/dynamic_loading/1

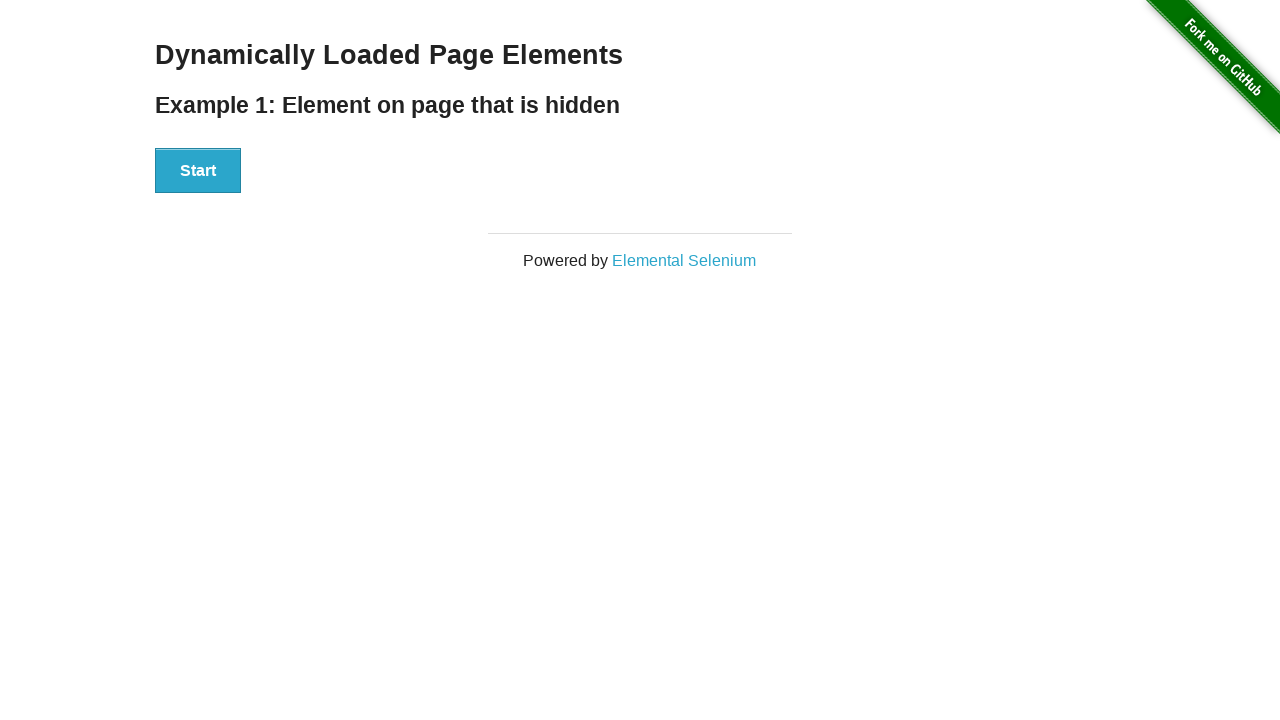

Clicked start button to trigger dynamic content loading at (198, 171) on div#start button
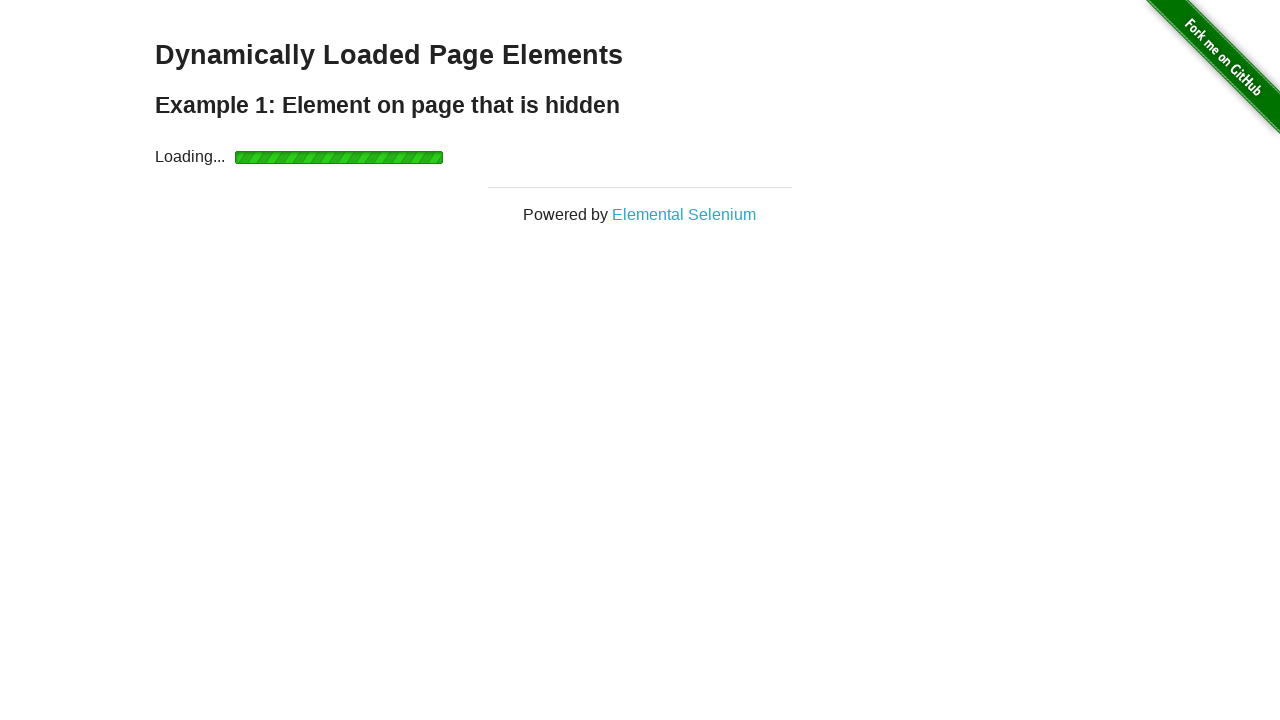

Waited for hidden content to become visible
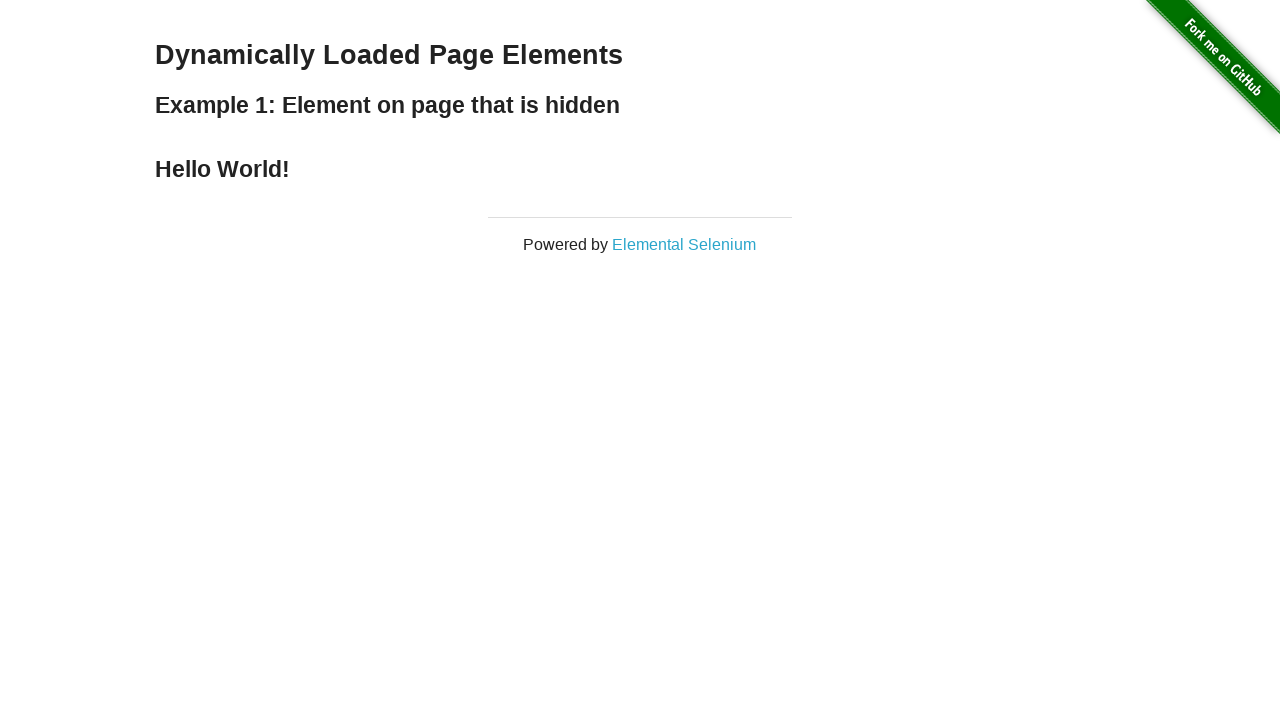

Retrieved text from loaded element: 'Hello World!'
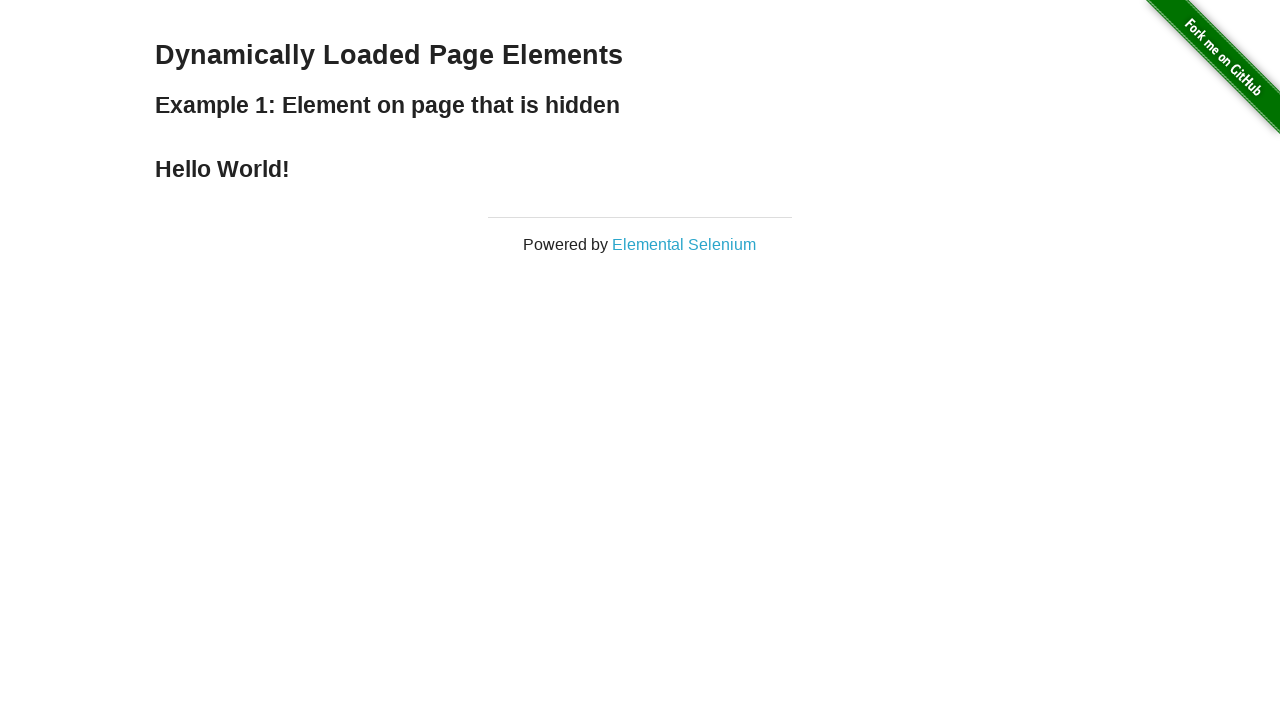

Printed fetched text: Hello World!
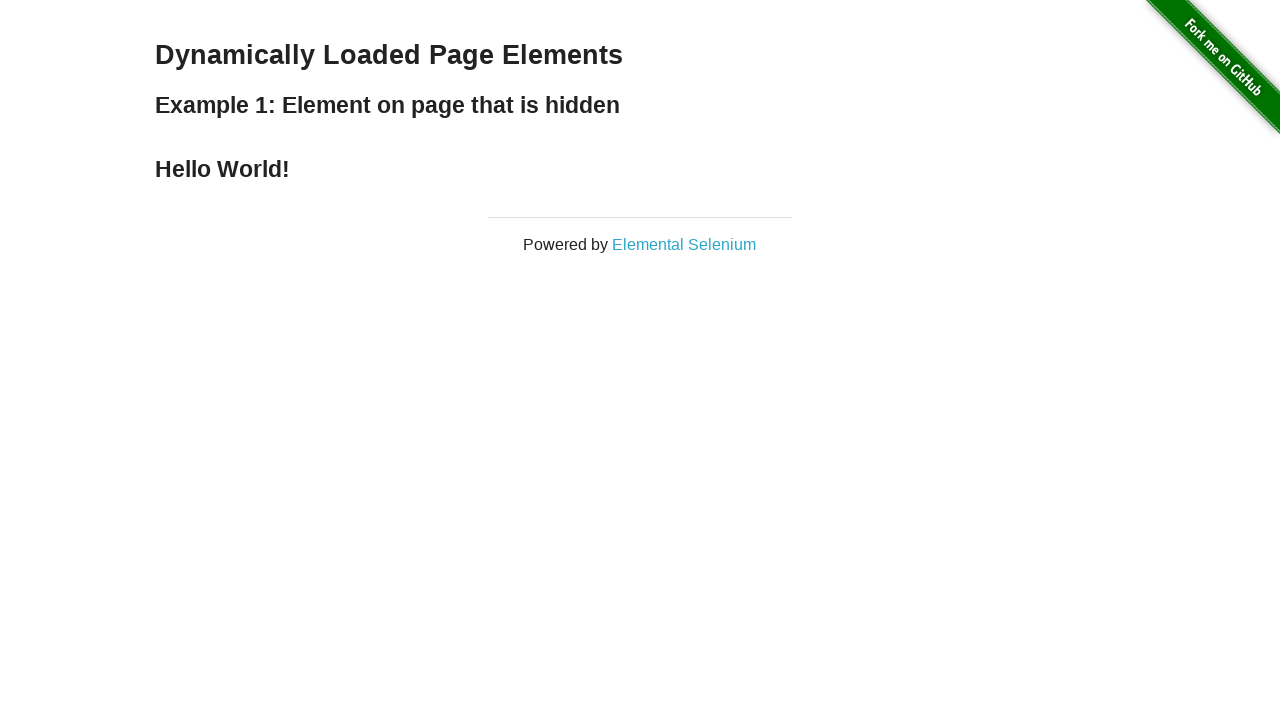

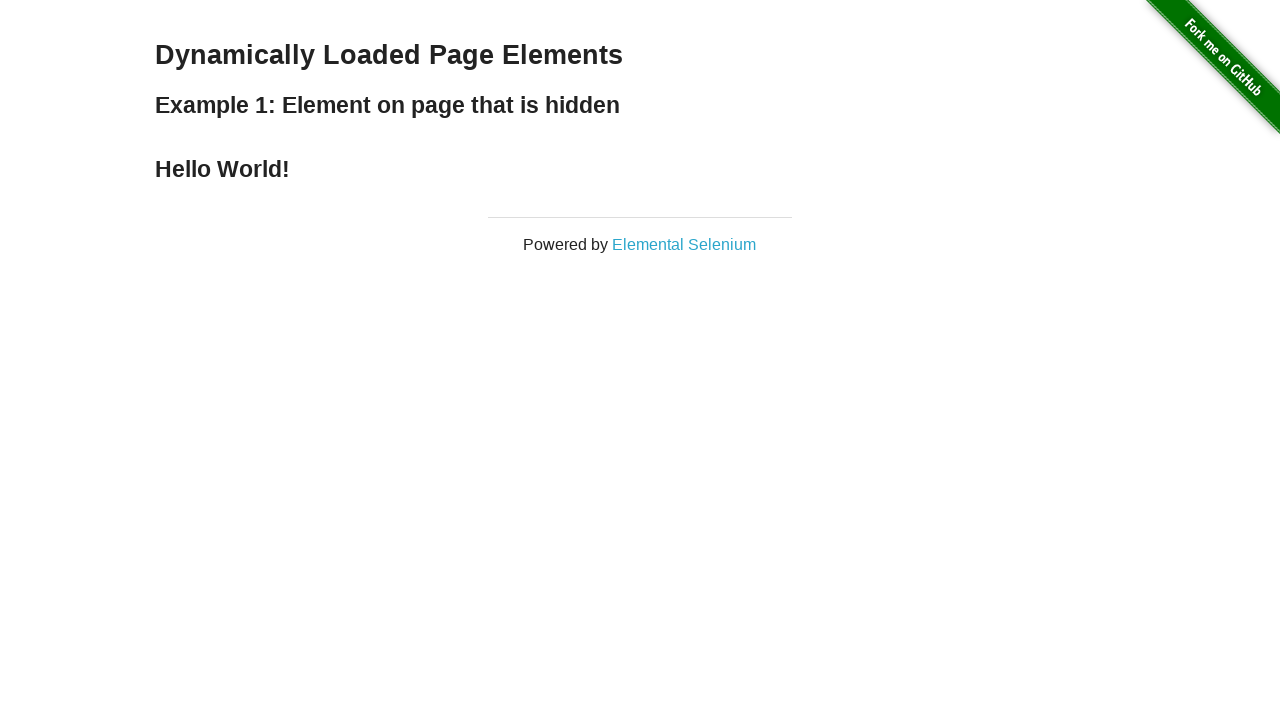